Navigates to Apple products section by hovering over mega menu and clicking on Apple category

Starting URL: https://ecommerce-playground.lambdatest.io/index.php?route=common/home

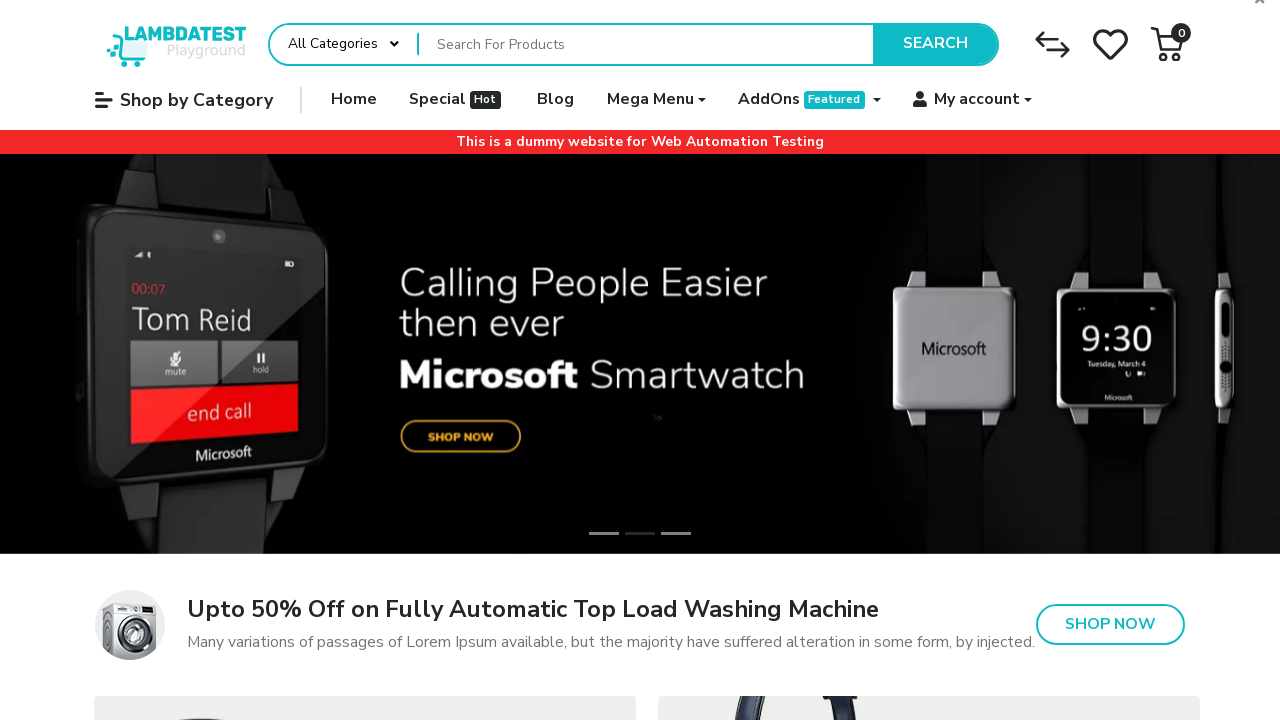

Hovered over mega menu to reveal categories at (656, 100) on xpath=//li[contains(@class,'mega-menu')]
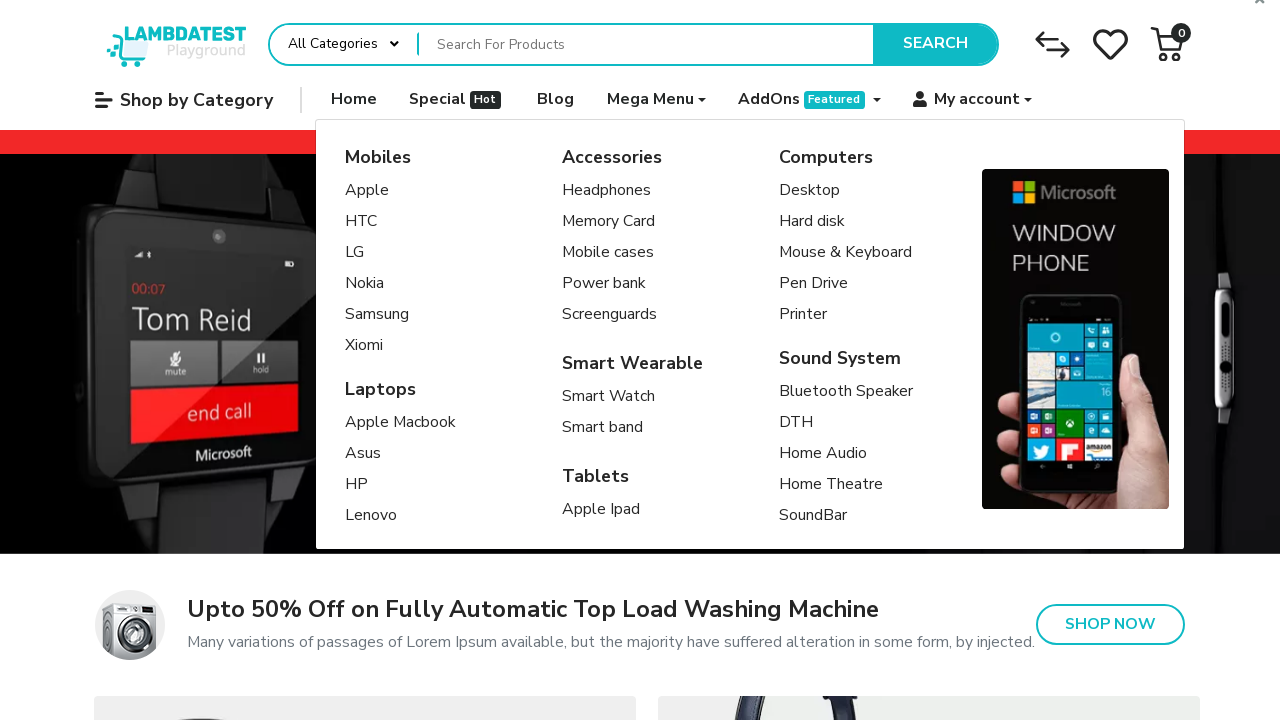

Clicked on Apple category from mega menu at (377, 191) on [title='Apple']
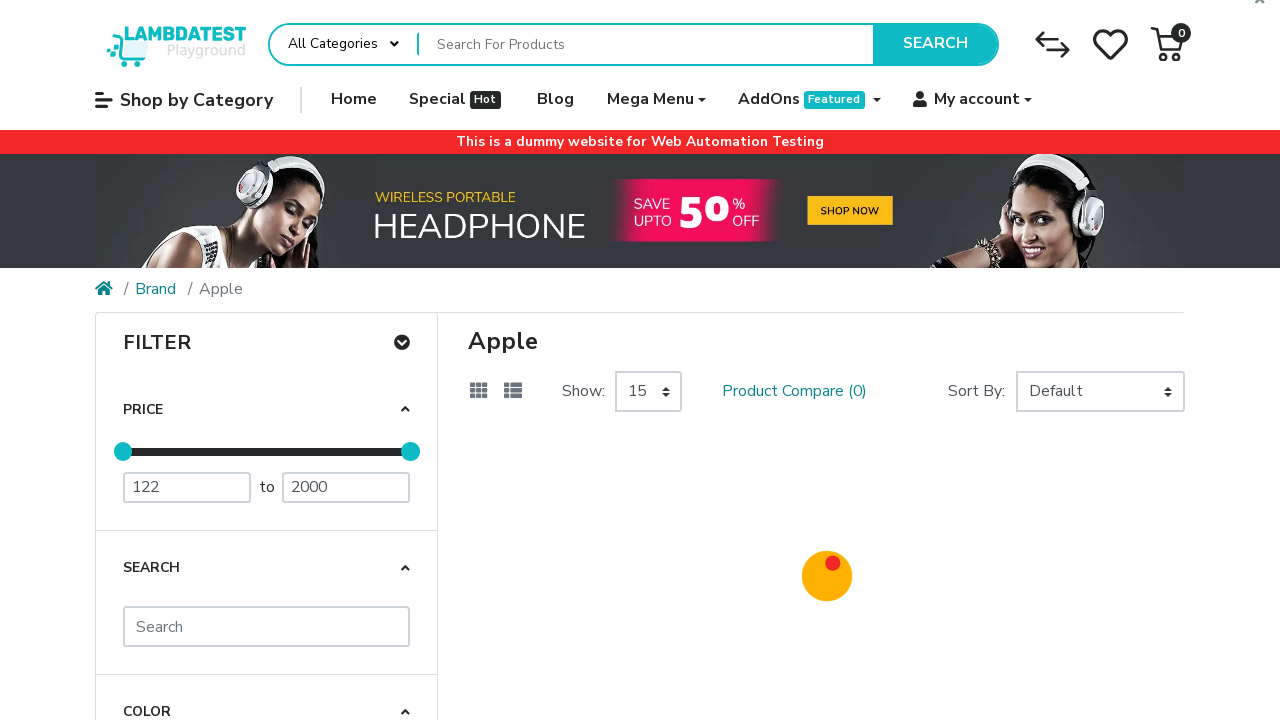

Apple products page loaded successfully
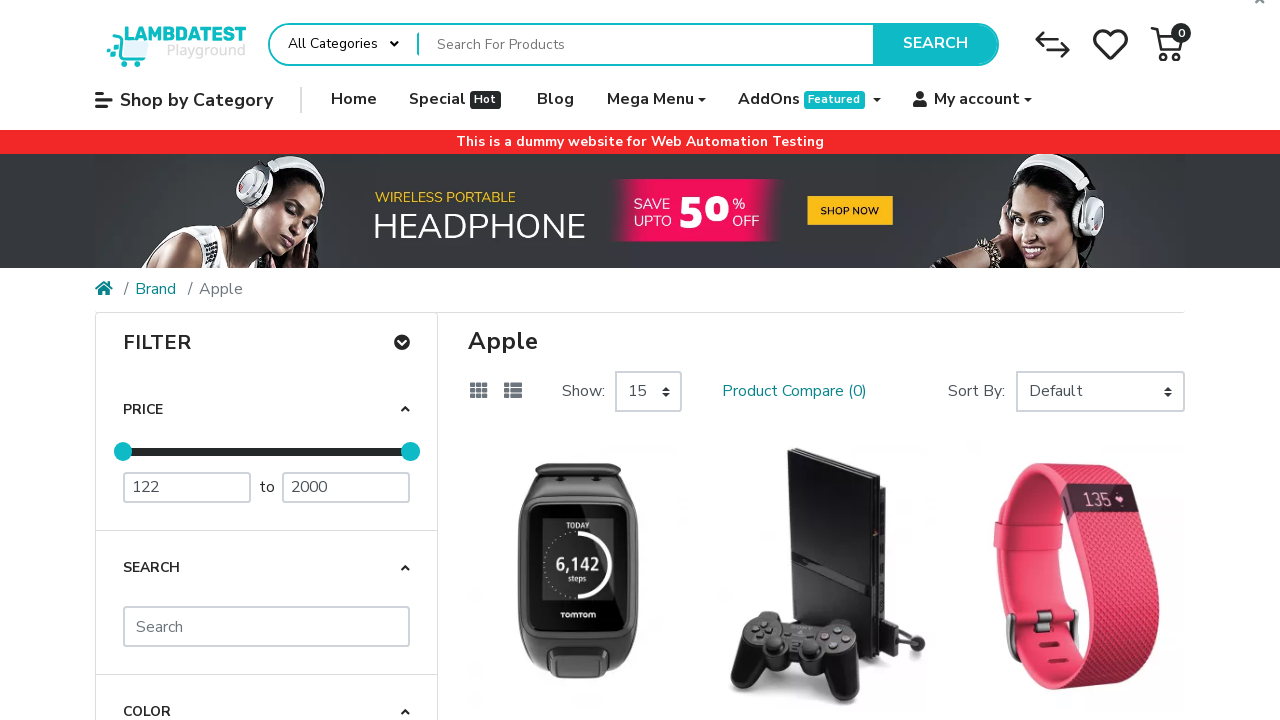

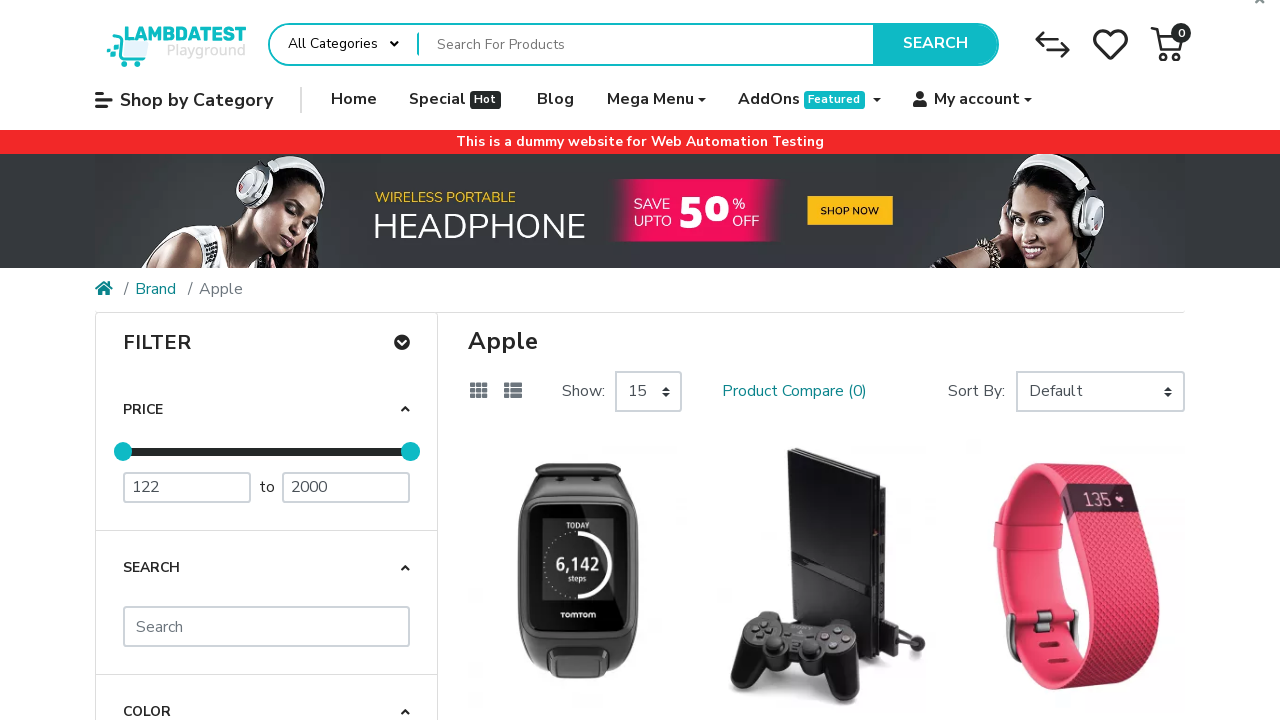